Tests that edits are saved when the edit field loses focus (blur event).

Starting URL: https://demo.playwright.dev/todomvc

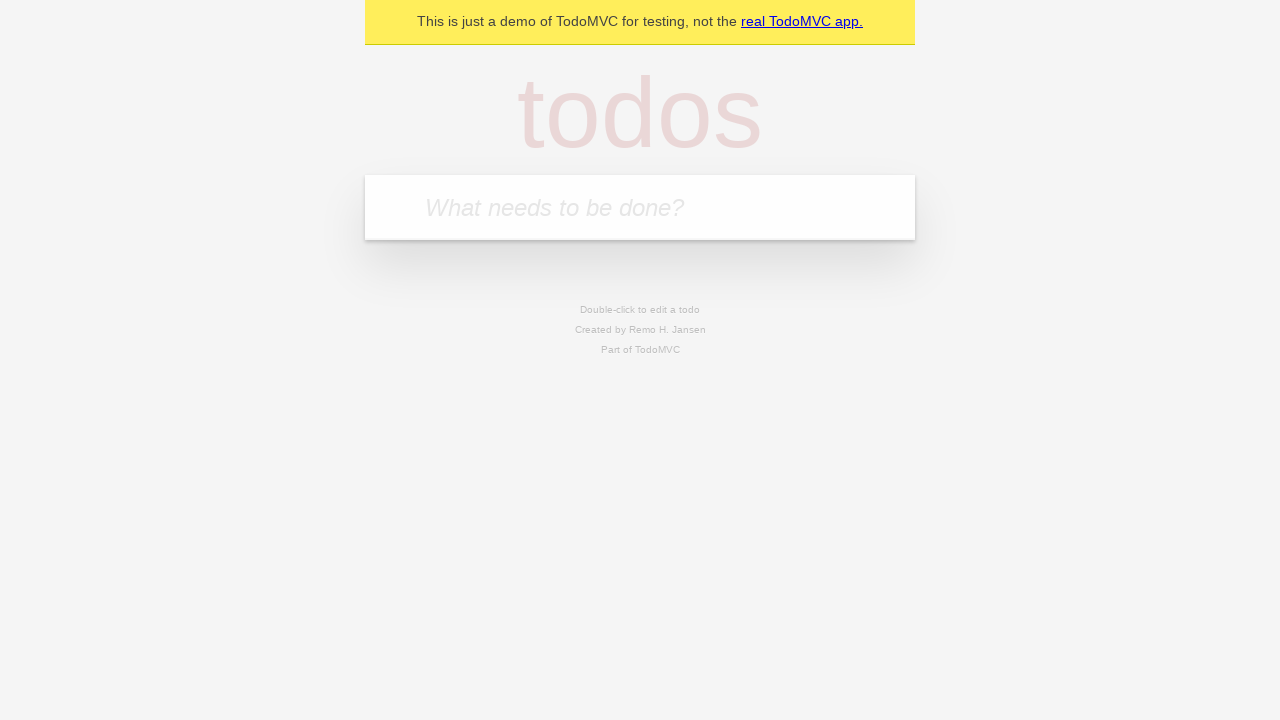

Filled first todo input with 'buy some cheese' on internal:attr=[placeholder="What needs to be done?"i]
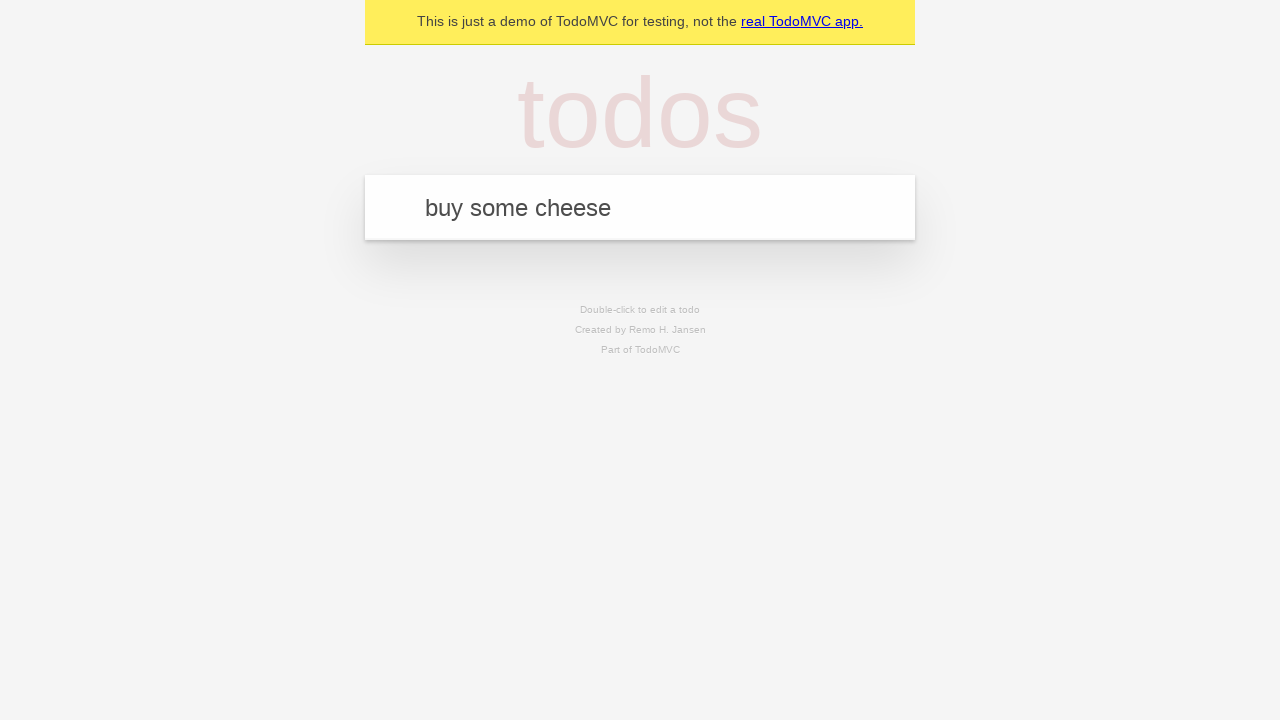

Pressed Enter to create first todo on internal:attr=[placeholder="What needs to be done?"i]
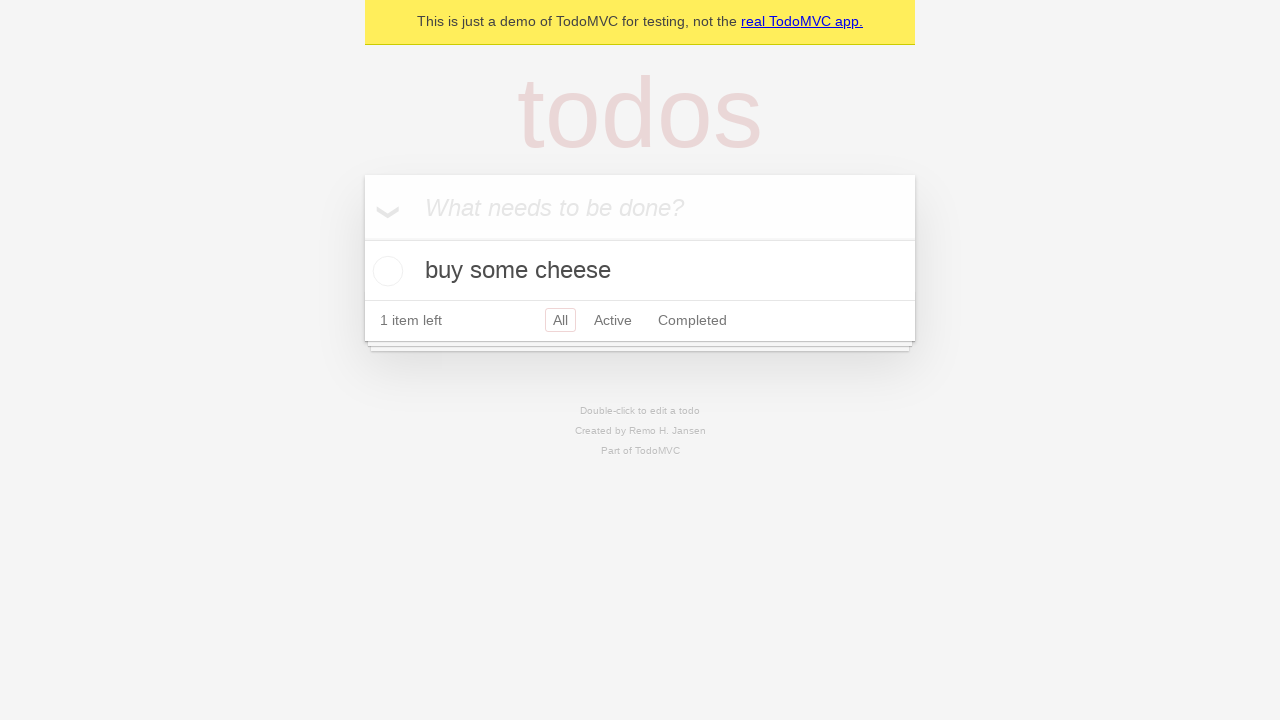

Filled second todo input with 'feed the cat' on internal:attr=[placeholder="What needs to be done?"i]
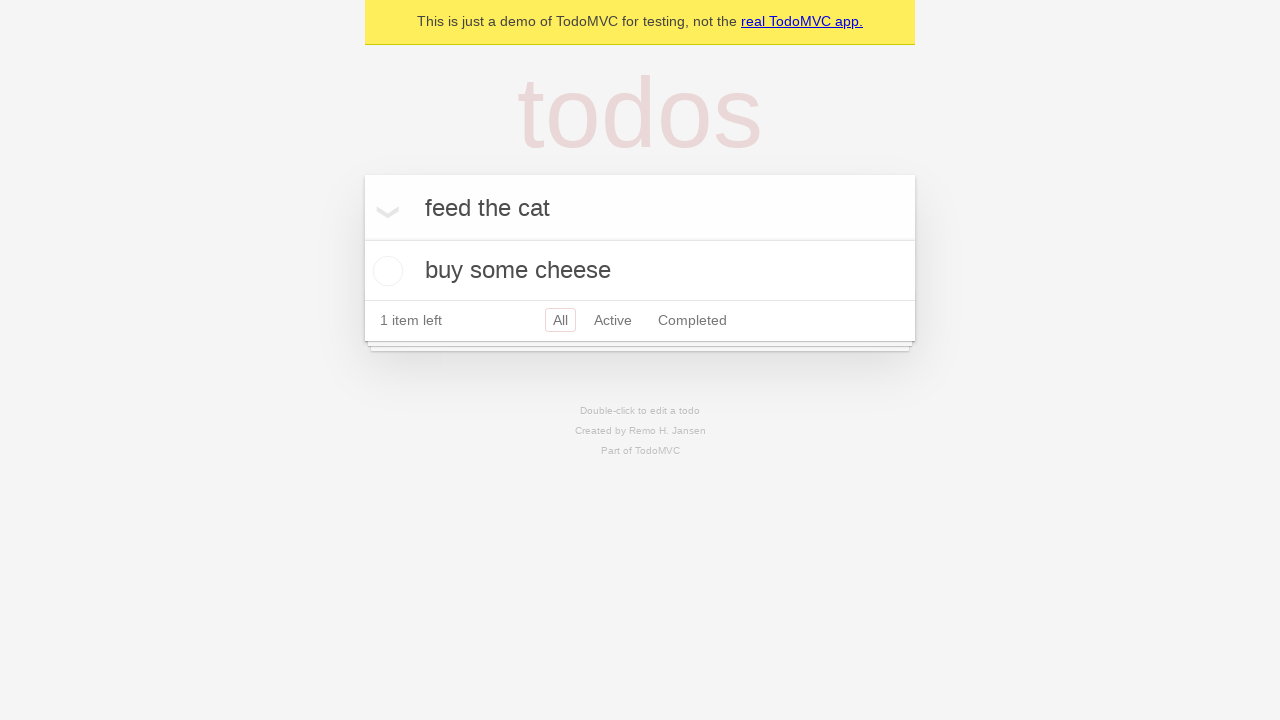

Pressed Enter to create second todo on internal:attr=[placeholder="What needs to be done?"i]
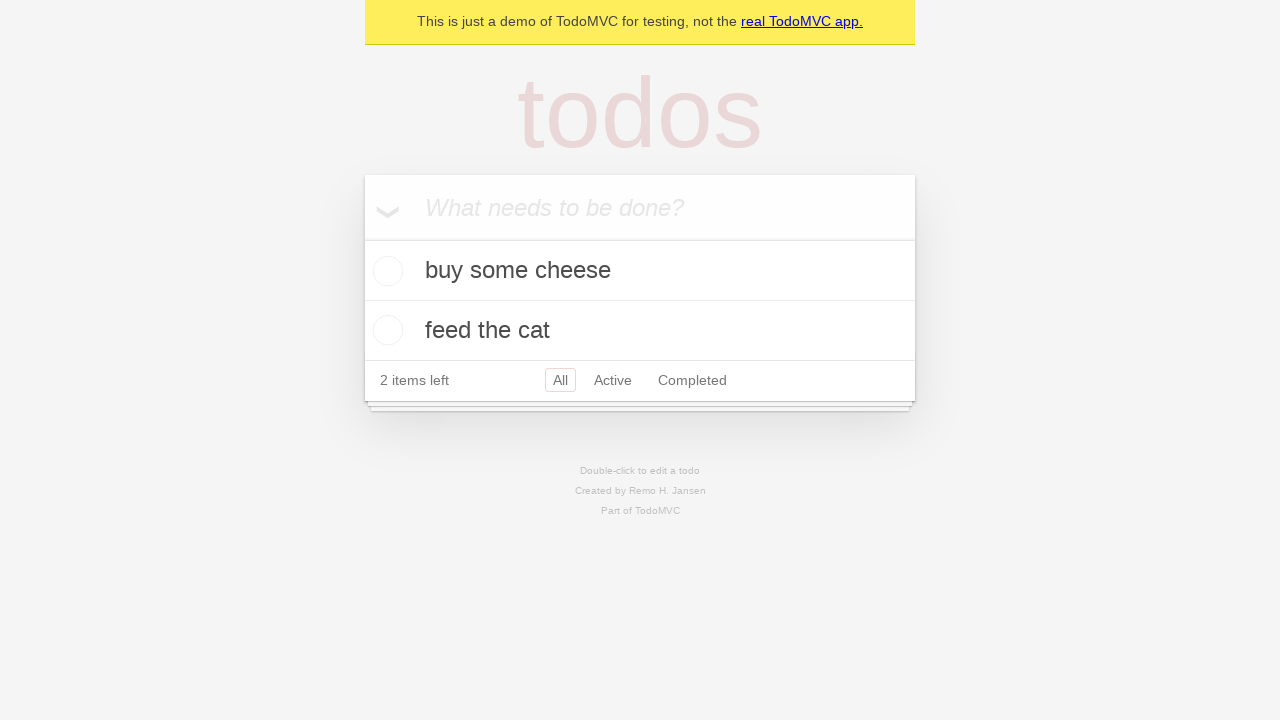

Filled third todo input with 'book a doctors appointment' on internal:attr=[placeholder="What needs to be done?"i]
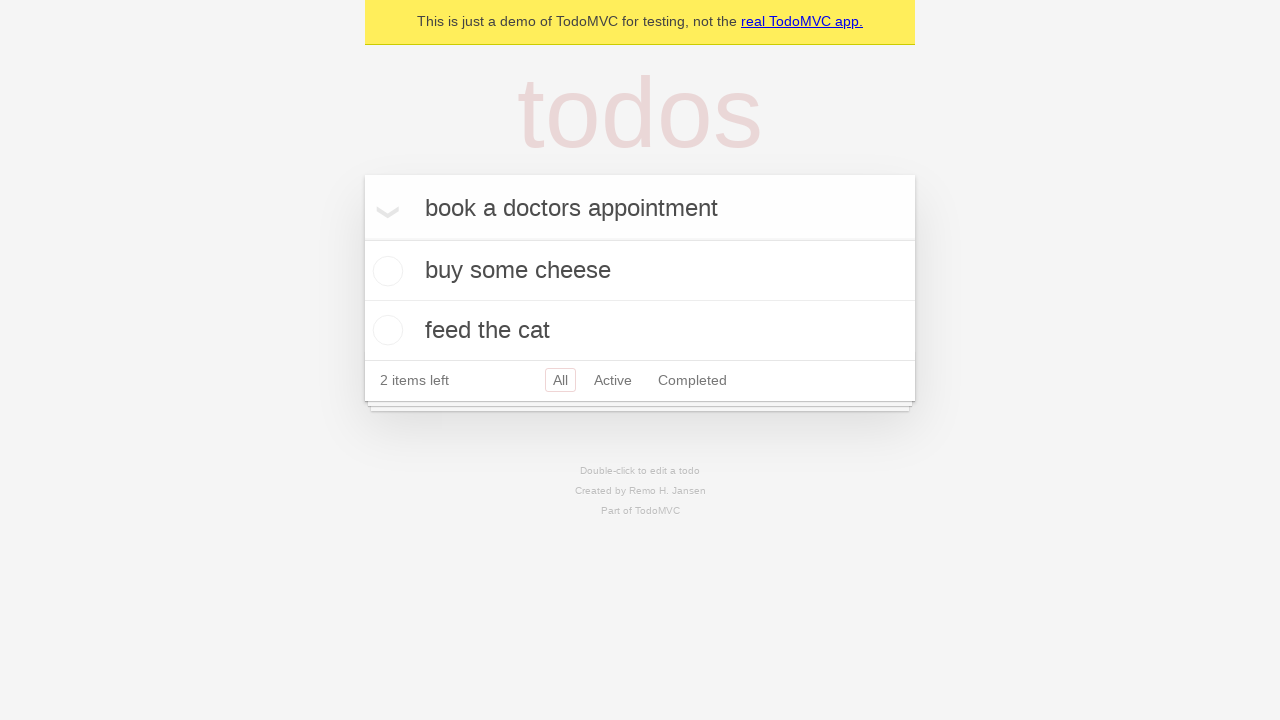

Pressed Enter to create third todo on internal:attr=[placeholder="What needs to be done?"i]
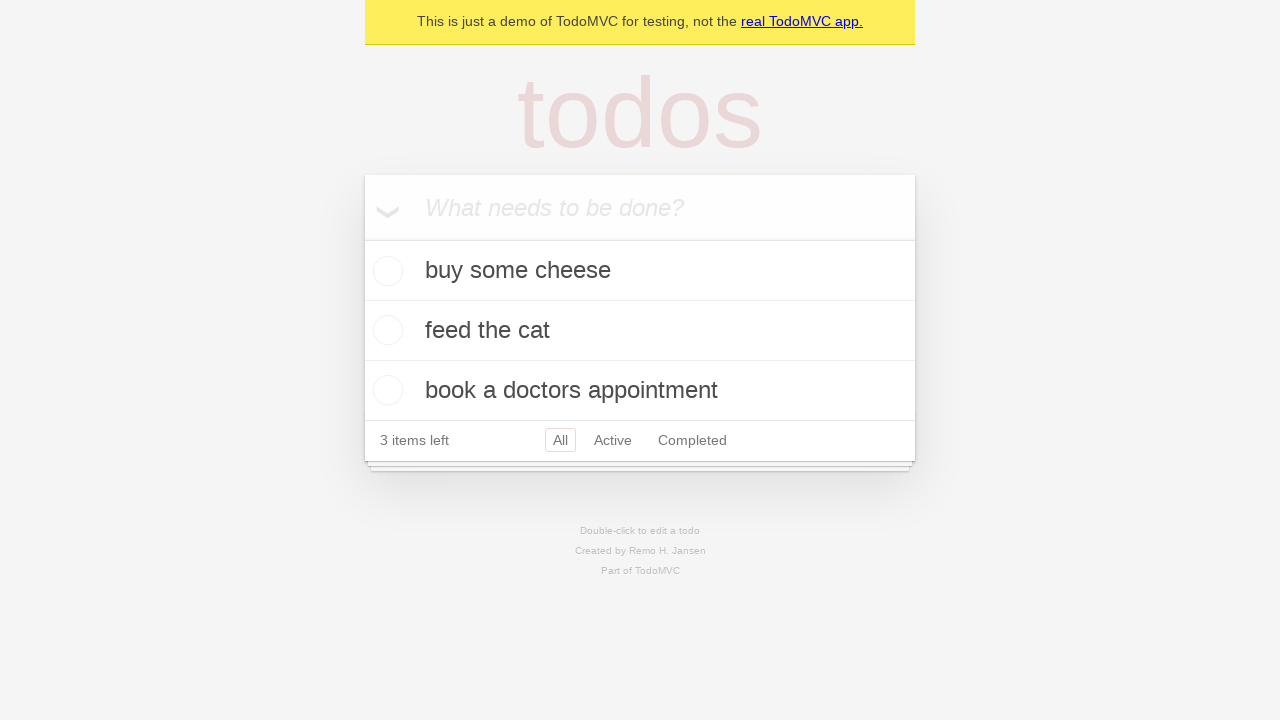

Double-clicked second todo item to enter edit mode at (640, 331) on internal:testid=[data-testid="todo-item"s] >> nth=1
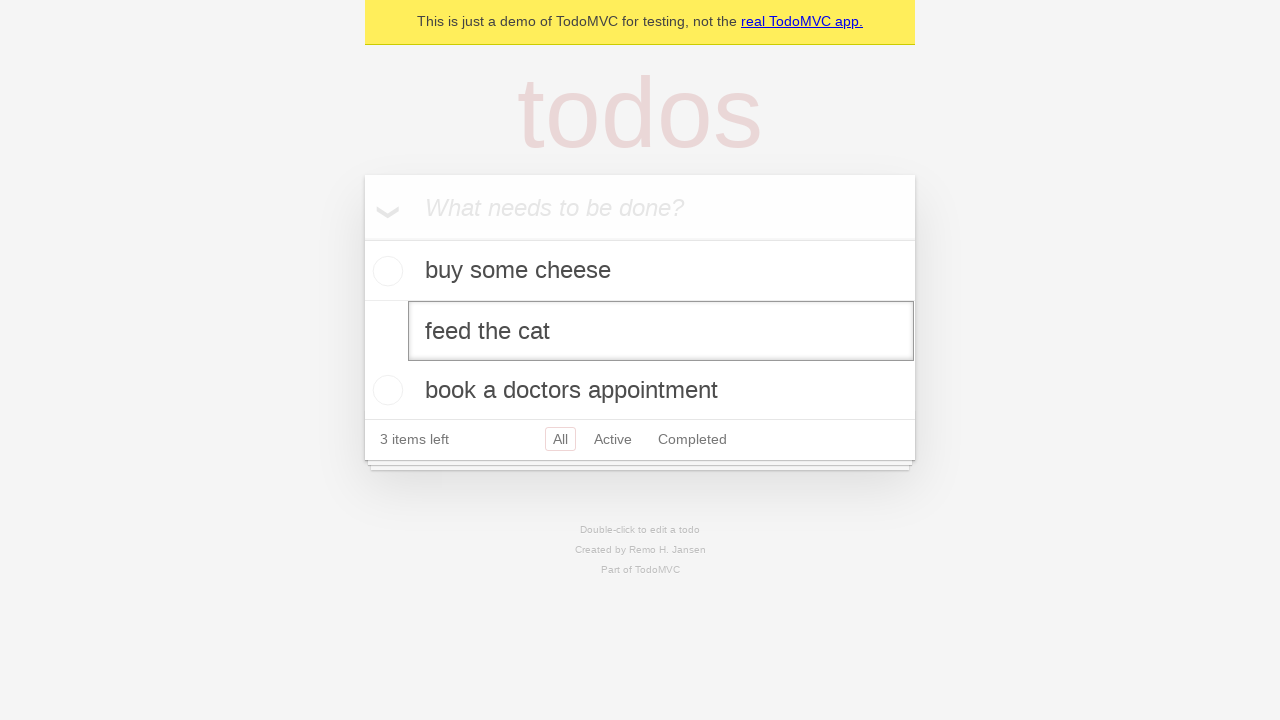

Edited todo text to 'buy some sausages' on internal:testid=[data-testid="todo-item"s] >> nth=1 >> internal:role=textbox[nam
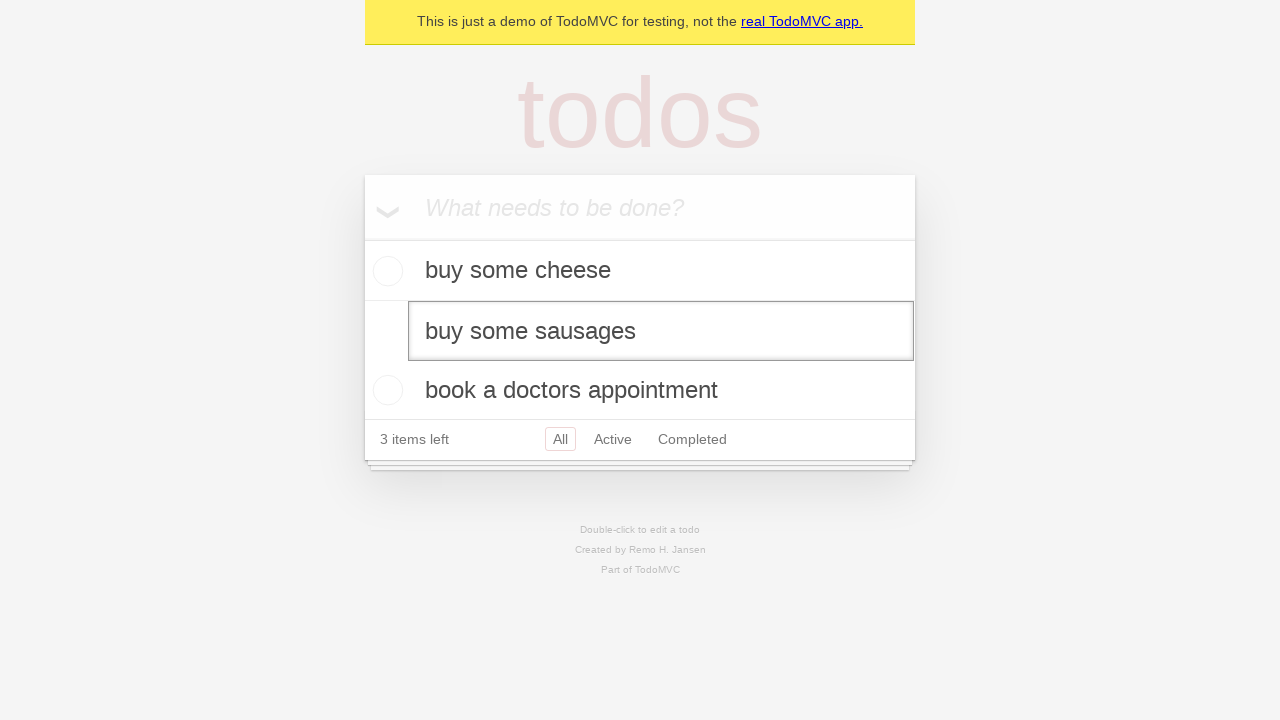

Dispatched blur event to save edits
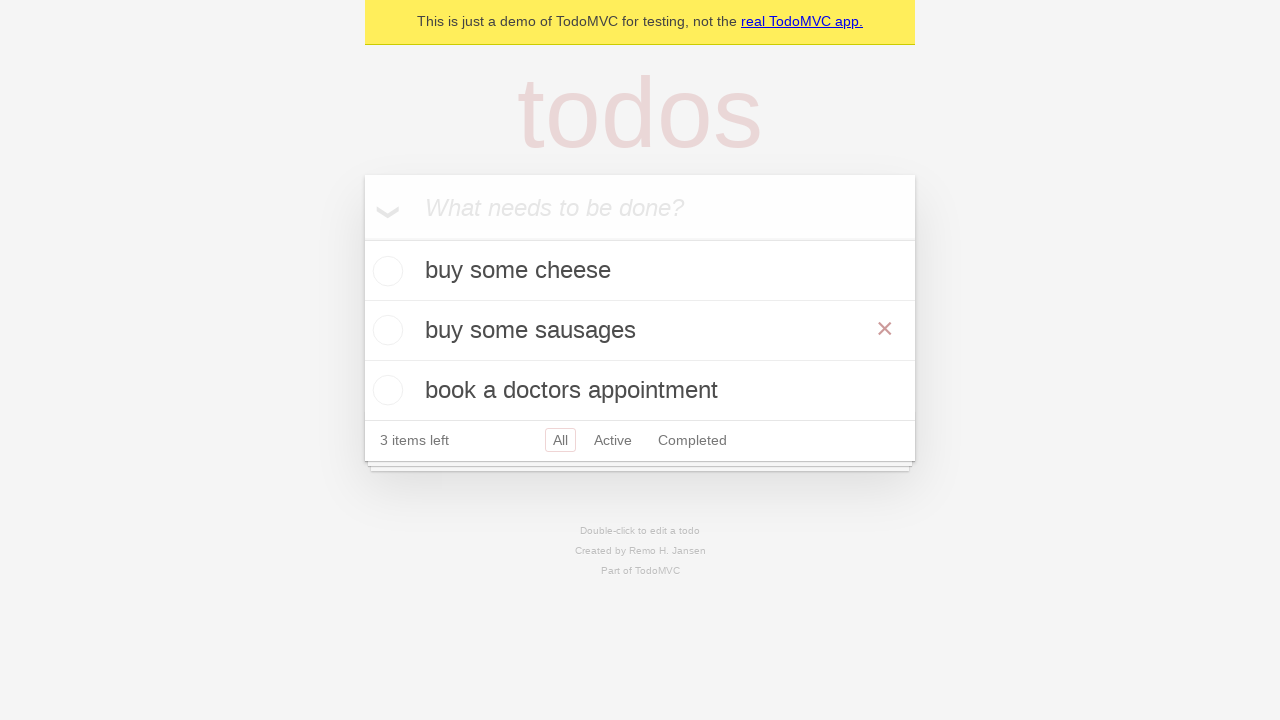

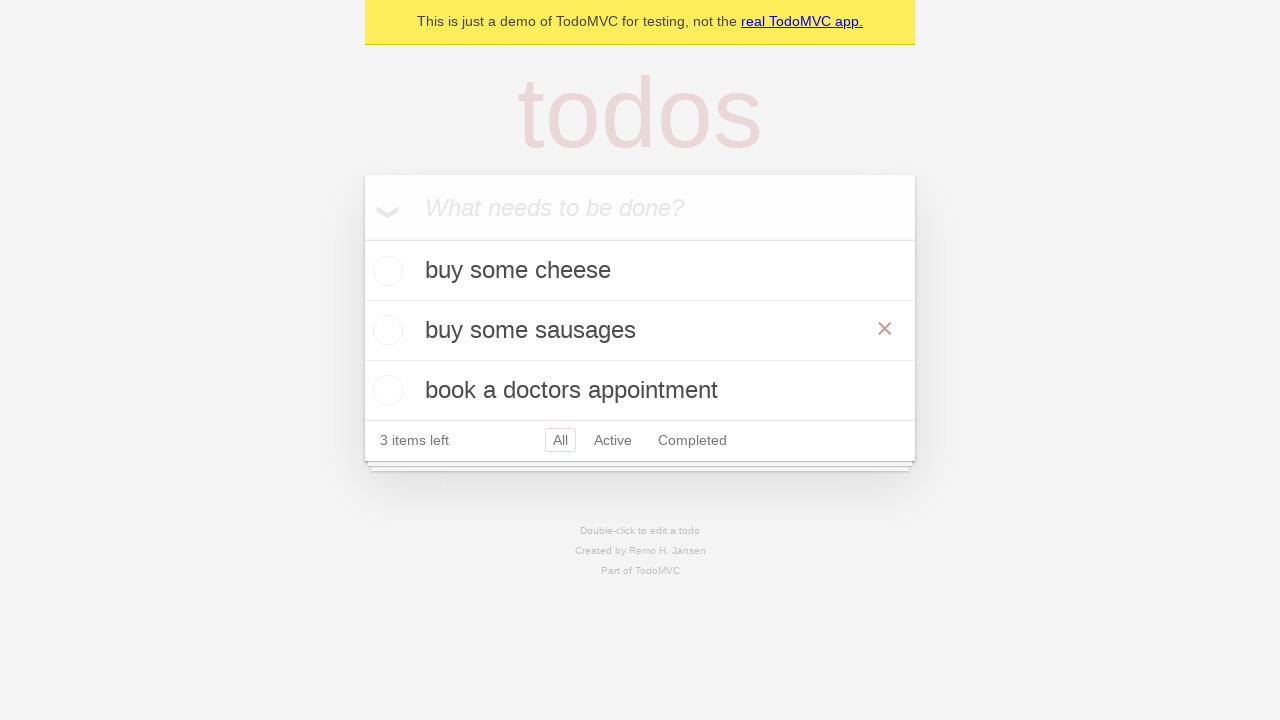